Tests iframe interaction by switching to an iframe, clearing and typing text in a TinyMCE editor, then switching back to verify the page header

Starting URL: https://practice.cydeo.com/iframe

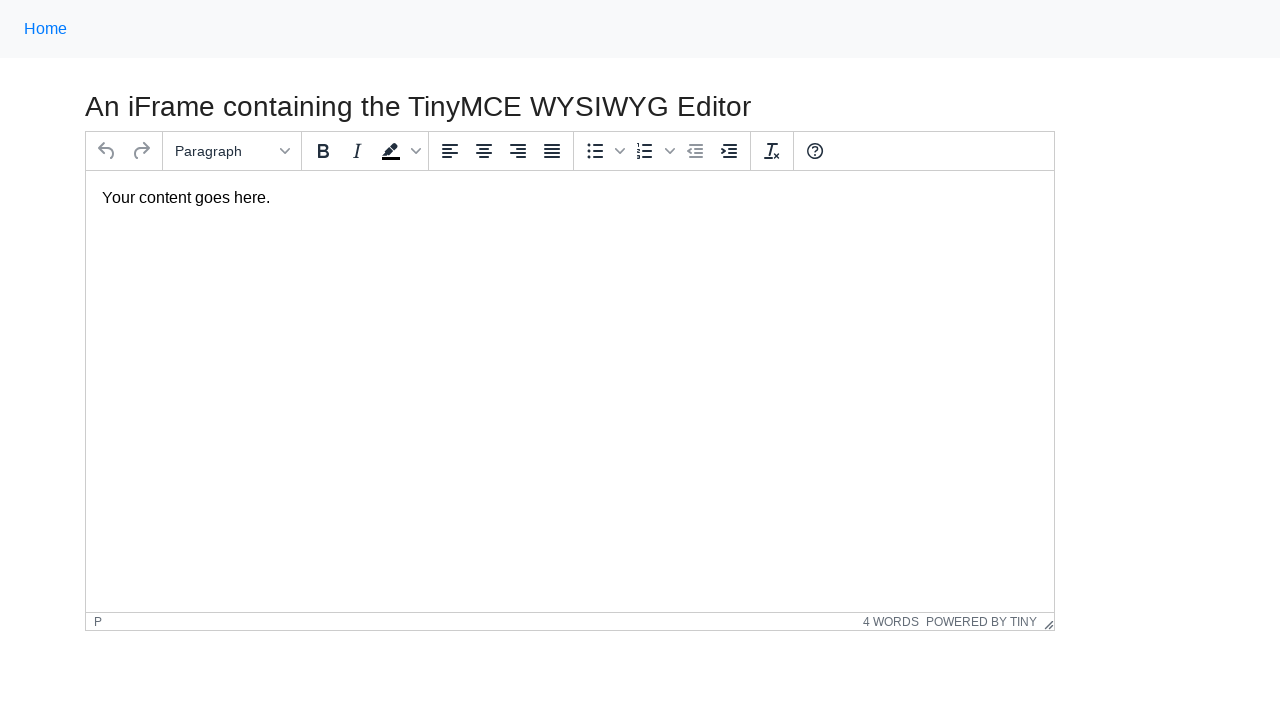

Located iframe containing TinyMCE editor
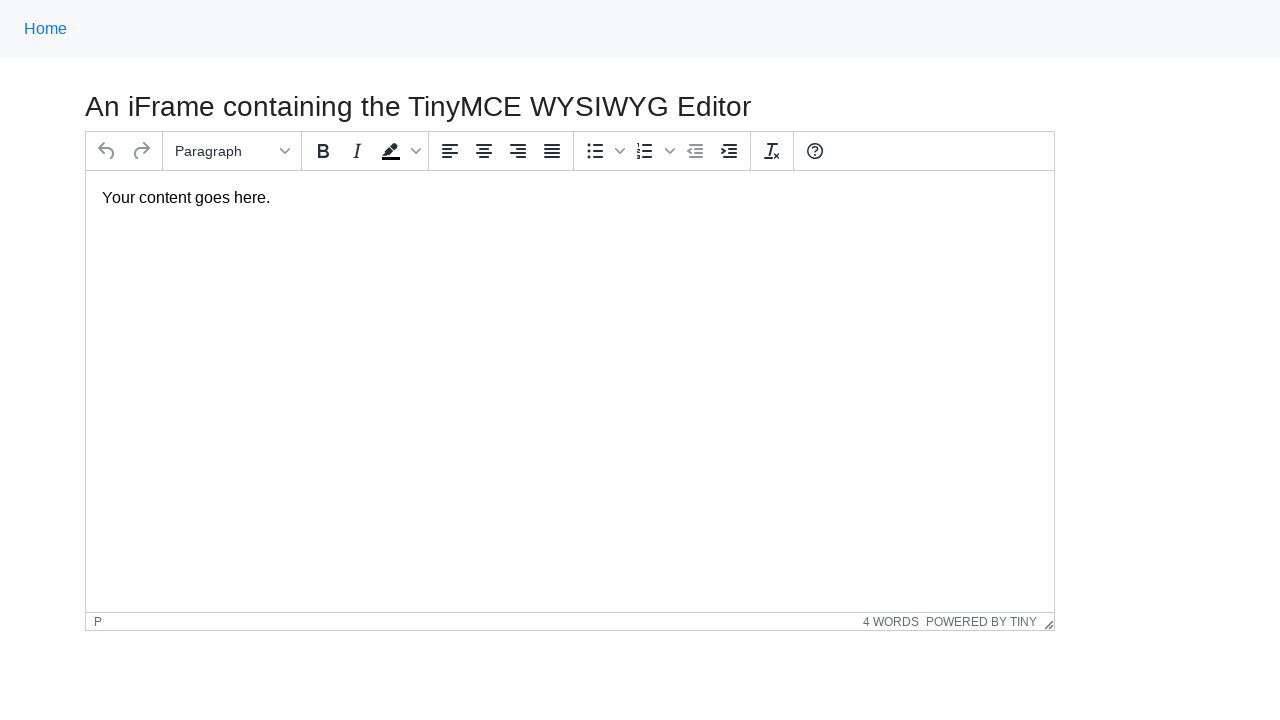

Located TinyMCE editor body element
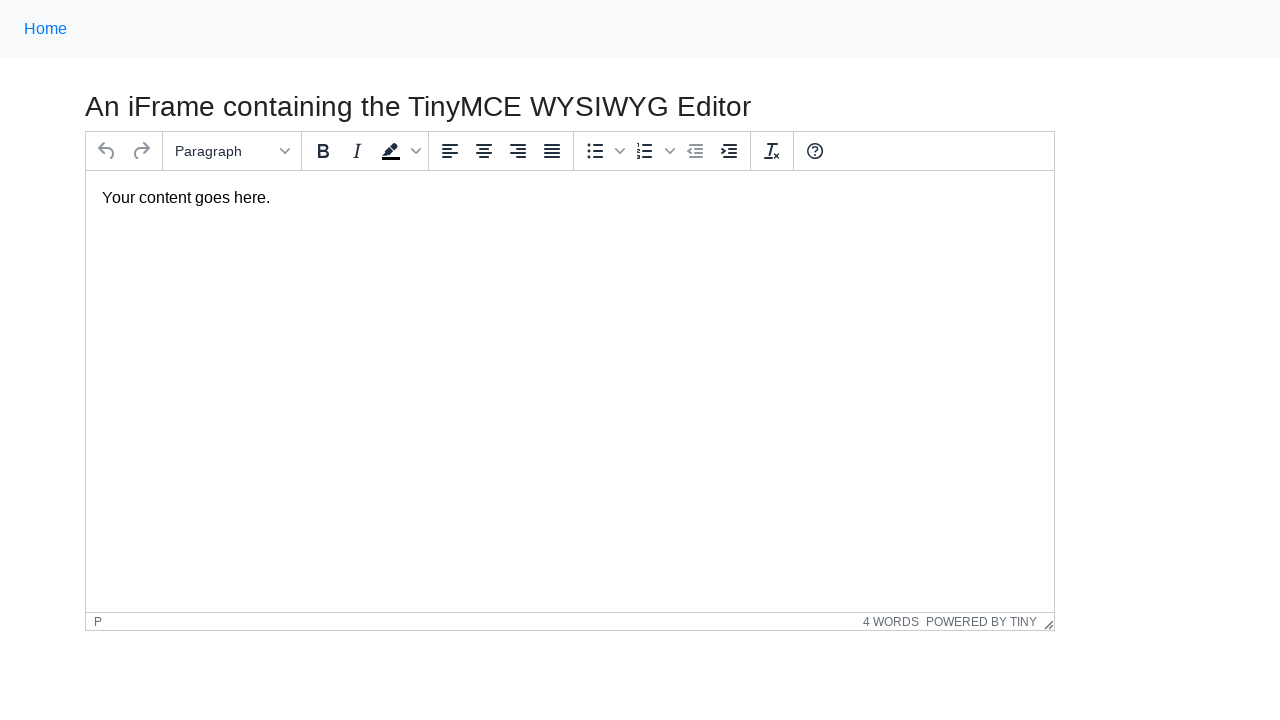

Cleared text from TinyMCE editor on #mce_0_ifr >> internal:control=enter-frame >> #tinymce
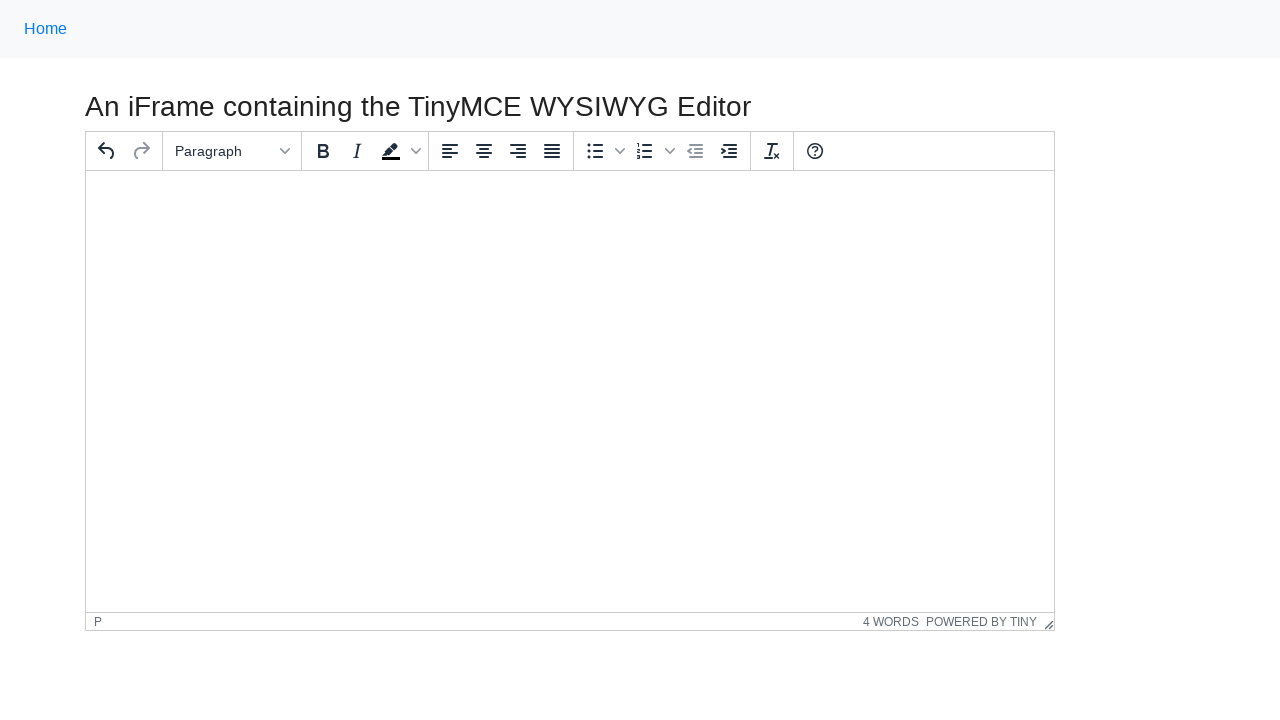

Typed 'Hello World' into TinyMCE editor on #mce_0_ifr >> internal:control=enter-frame >> #tinymce
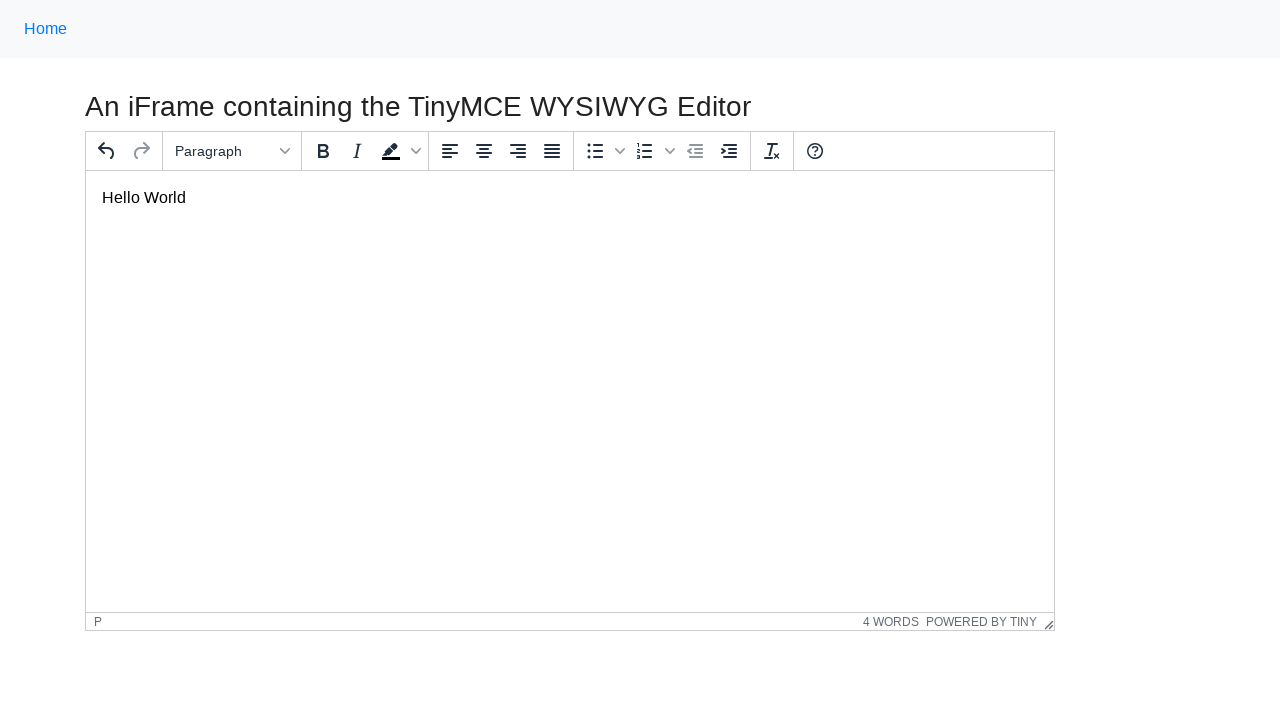

Verified that 'Hello World' text was correctly entered in editor
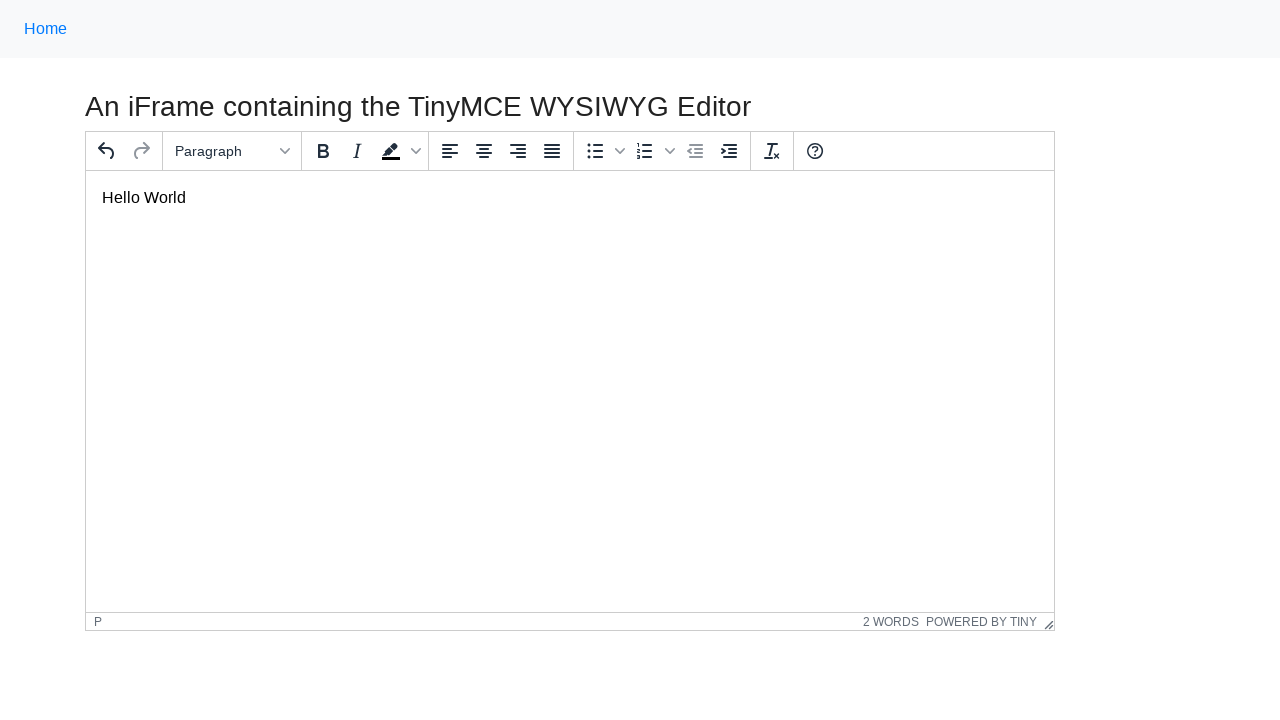

Located page header element
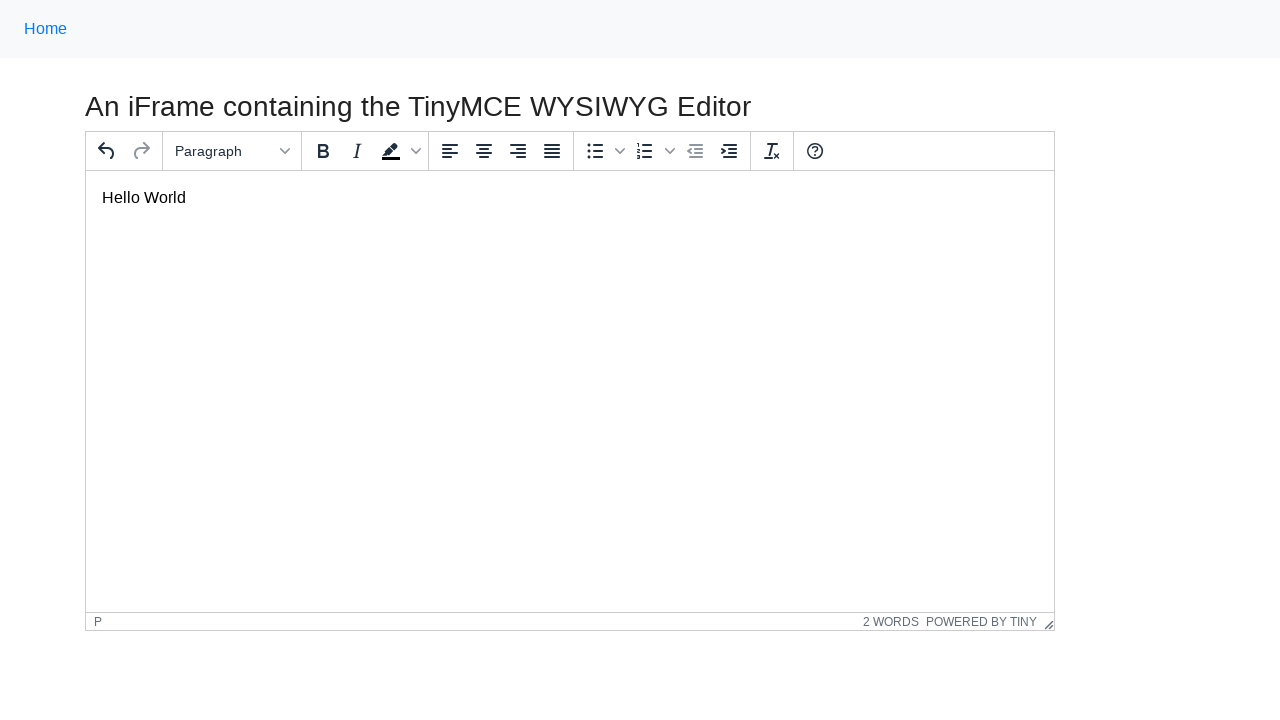

Verified header is visible on main page
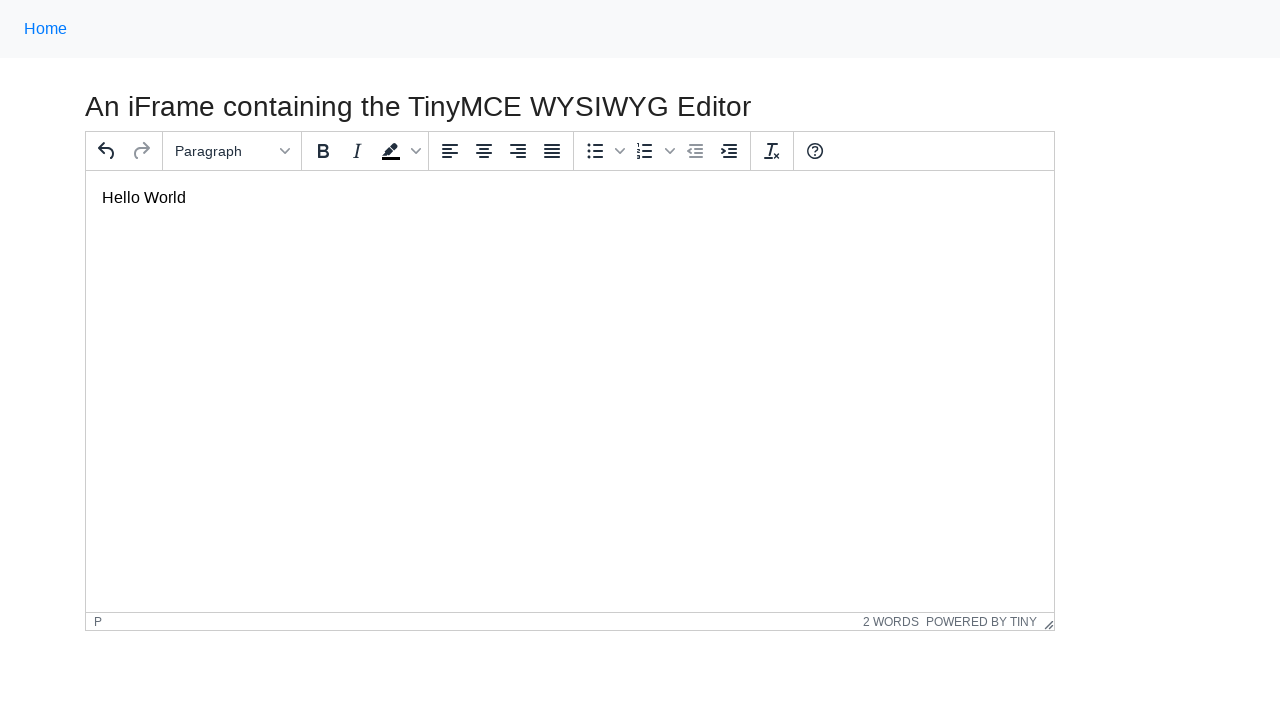

Verified header text matches 'An iFrame containing the TinyMCE WYSIWYG Editor'
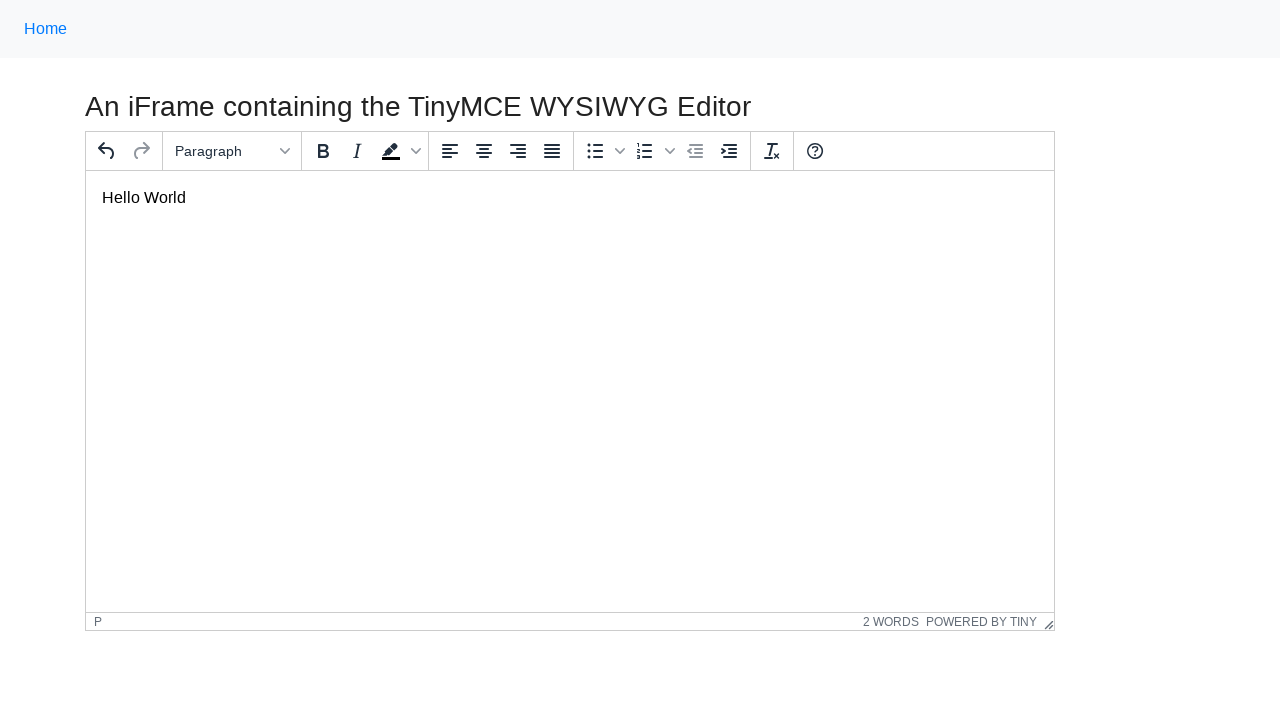

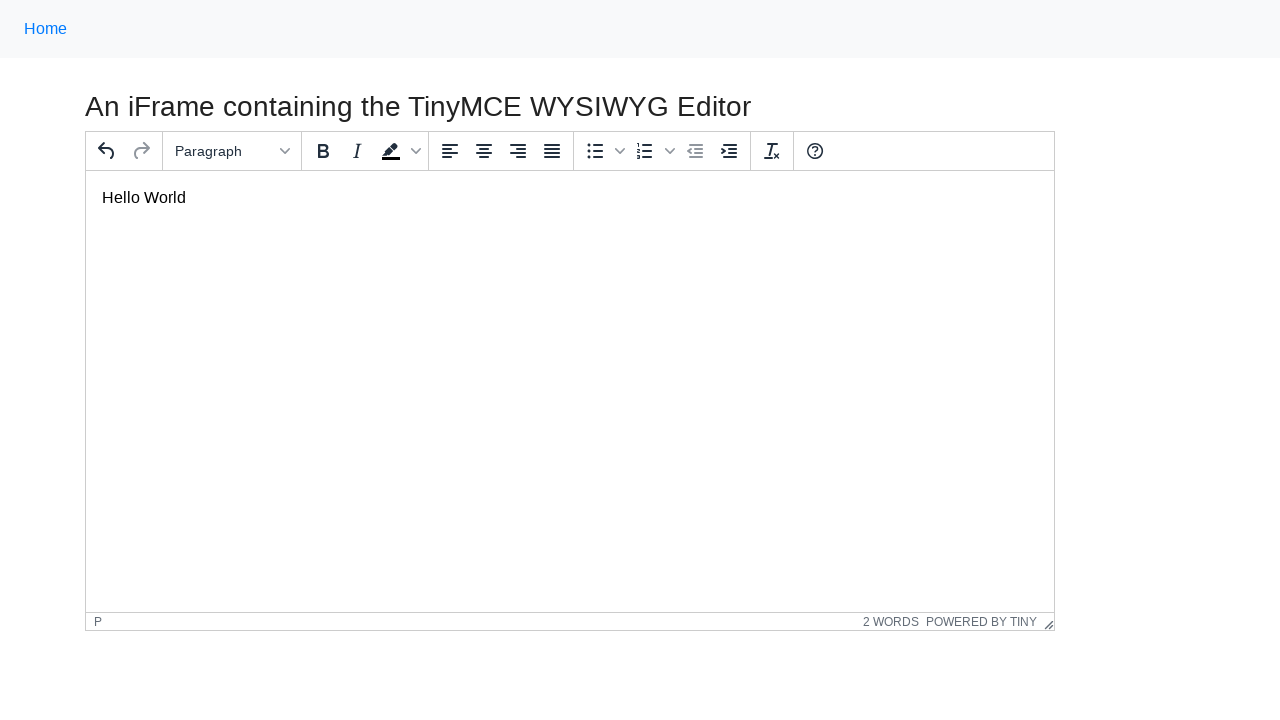